Tests keyboard shortcuts by copying text from first name field and pasting it into last name field using keyboard commands

Starting URL: https://demoqa.com/automation-practice-form

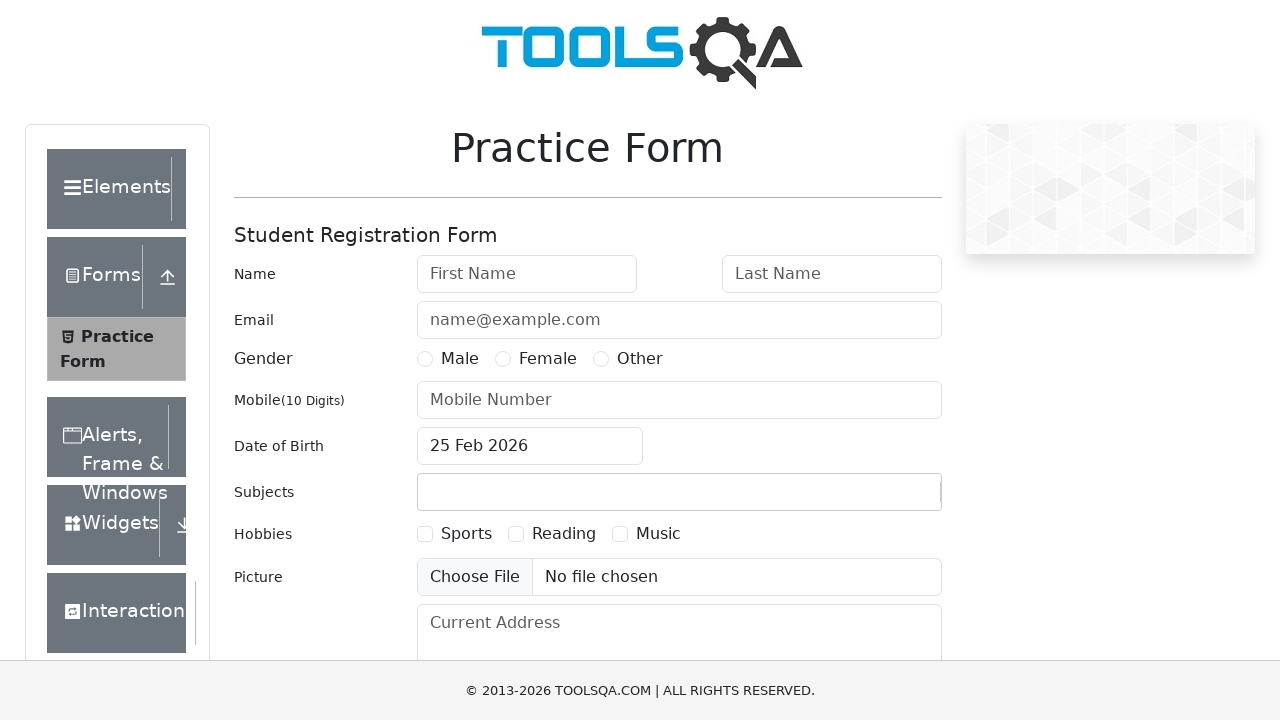

Filled first name field with 'John Smith' on #firstName
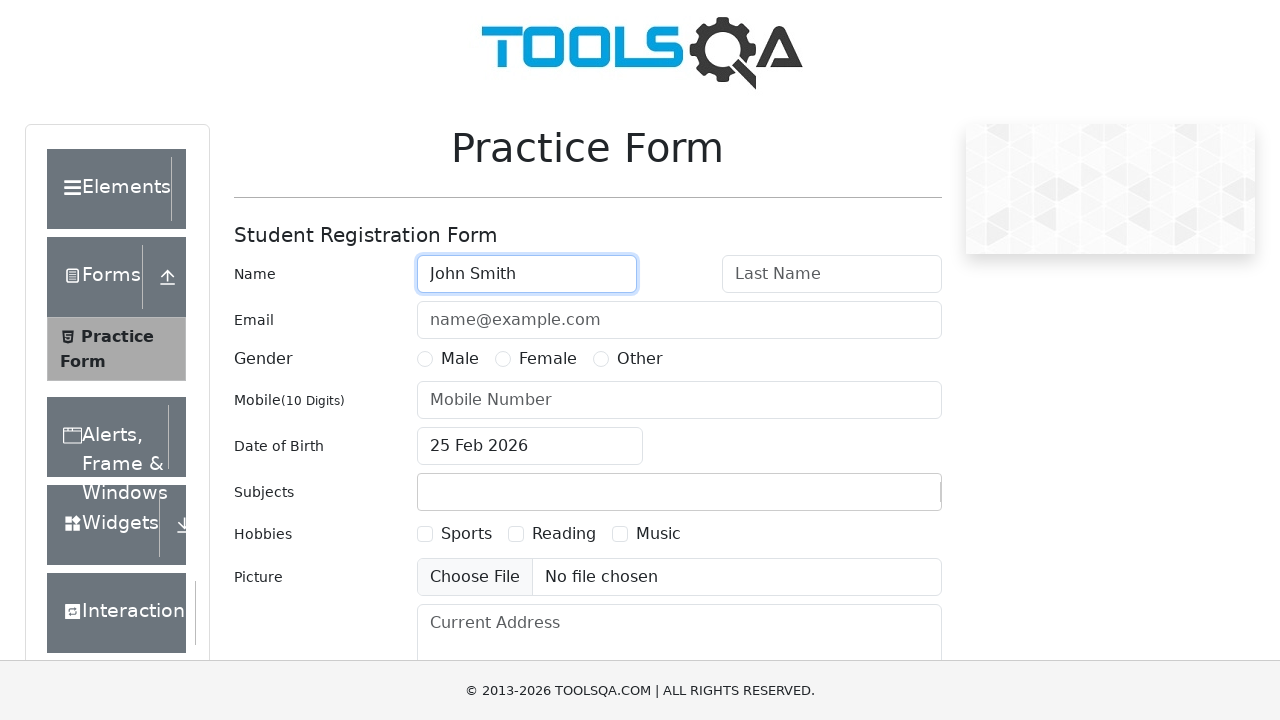

Focused on first name field on #firstName
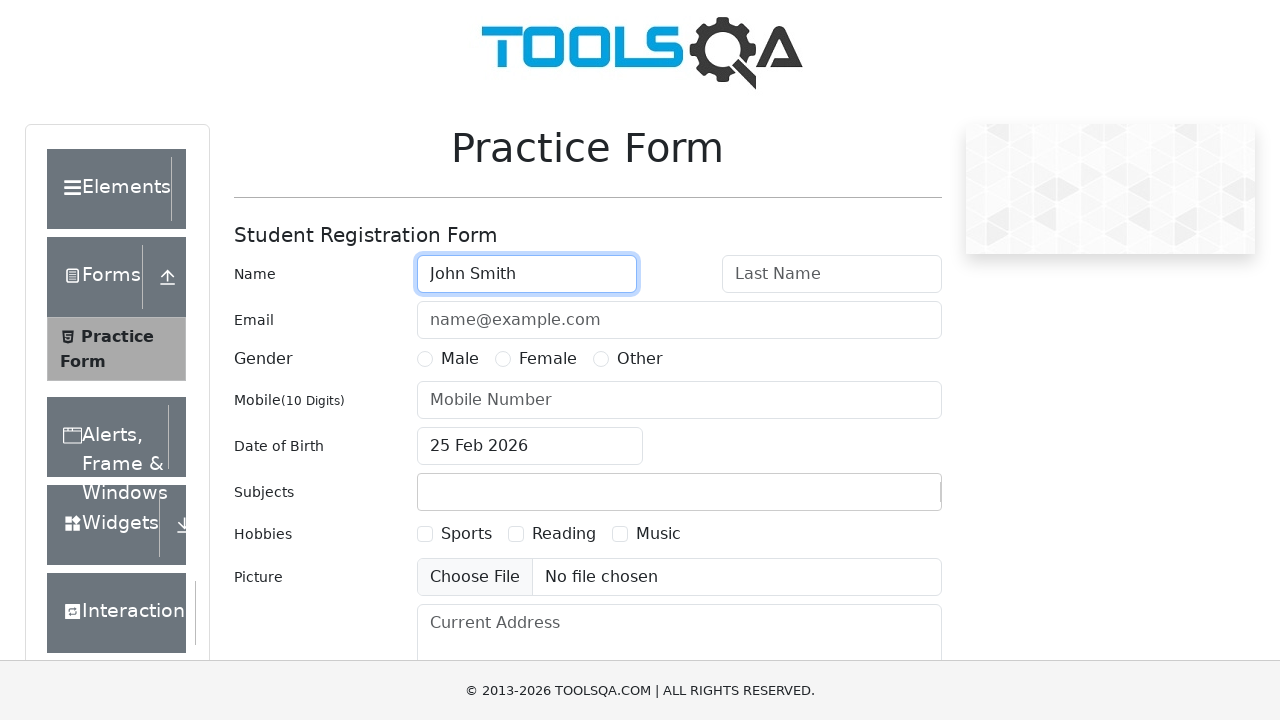

Selected all text in first name field using Ctrl+A
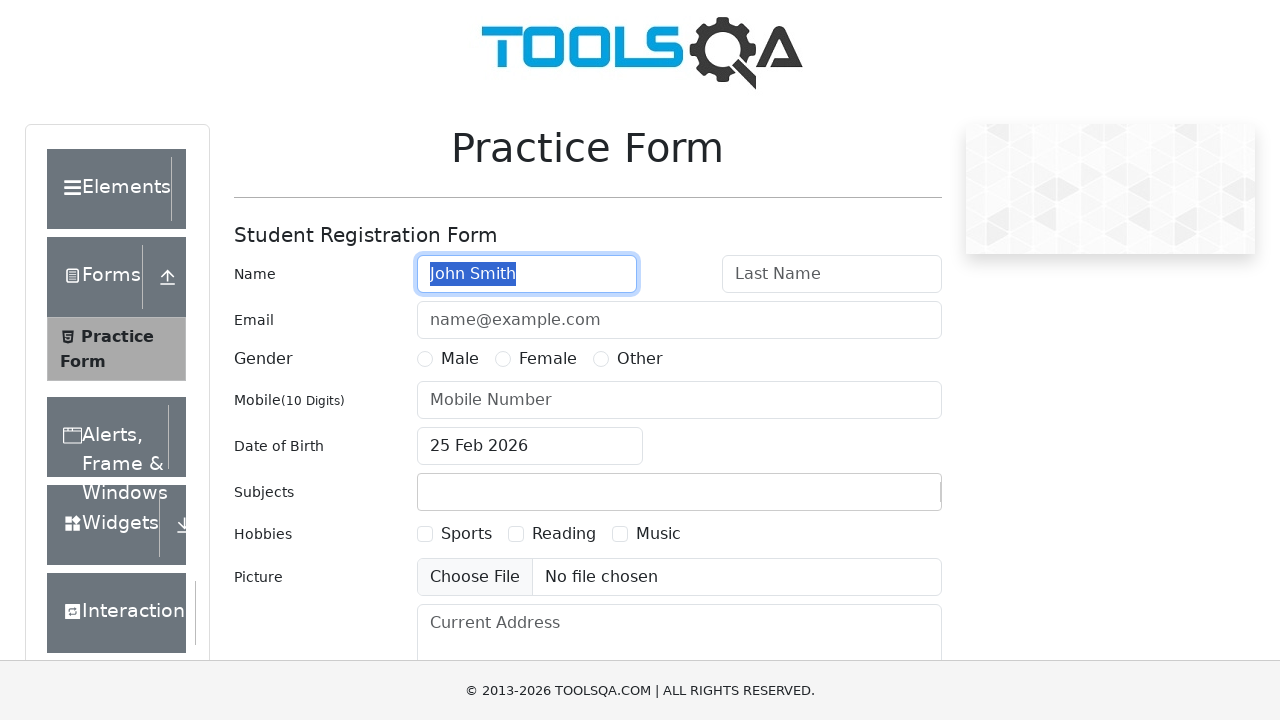

Copied selected text from first name field using Ctrl+C
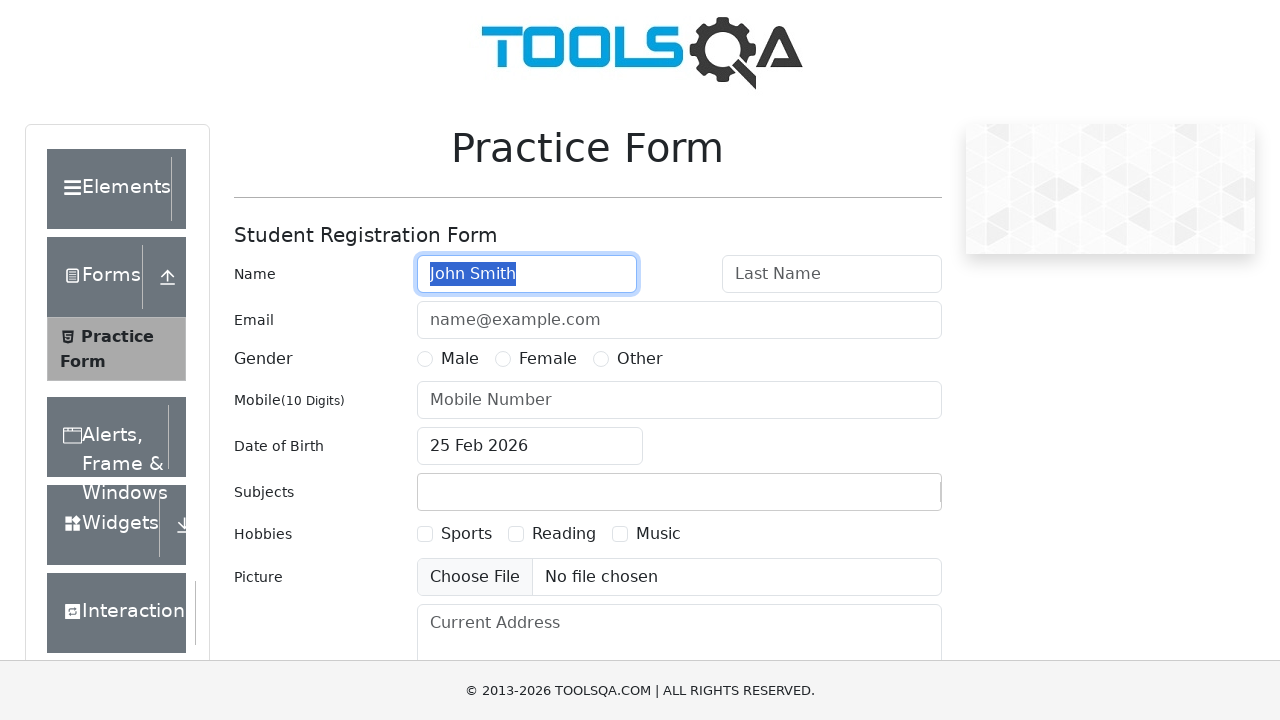

Pressed Tab to move focus to last name field
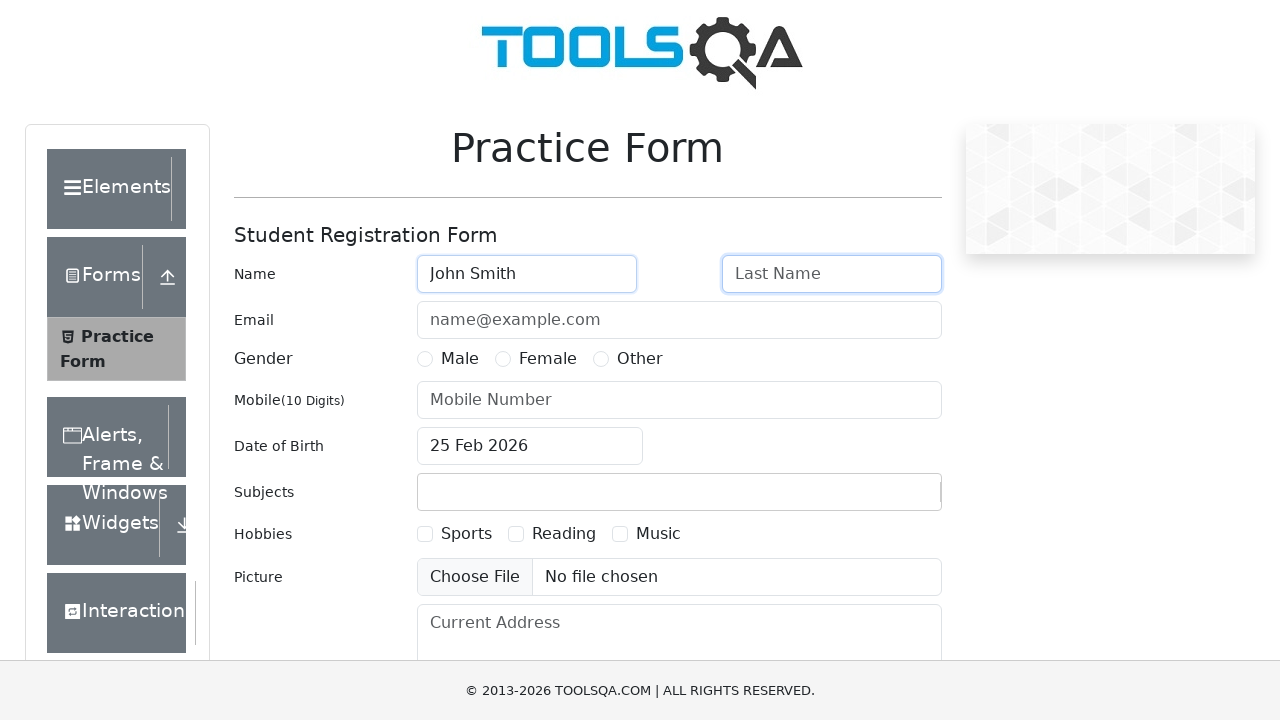

Pasted copied text into last name field using Ctrl+V
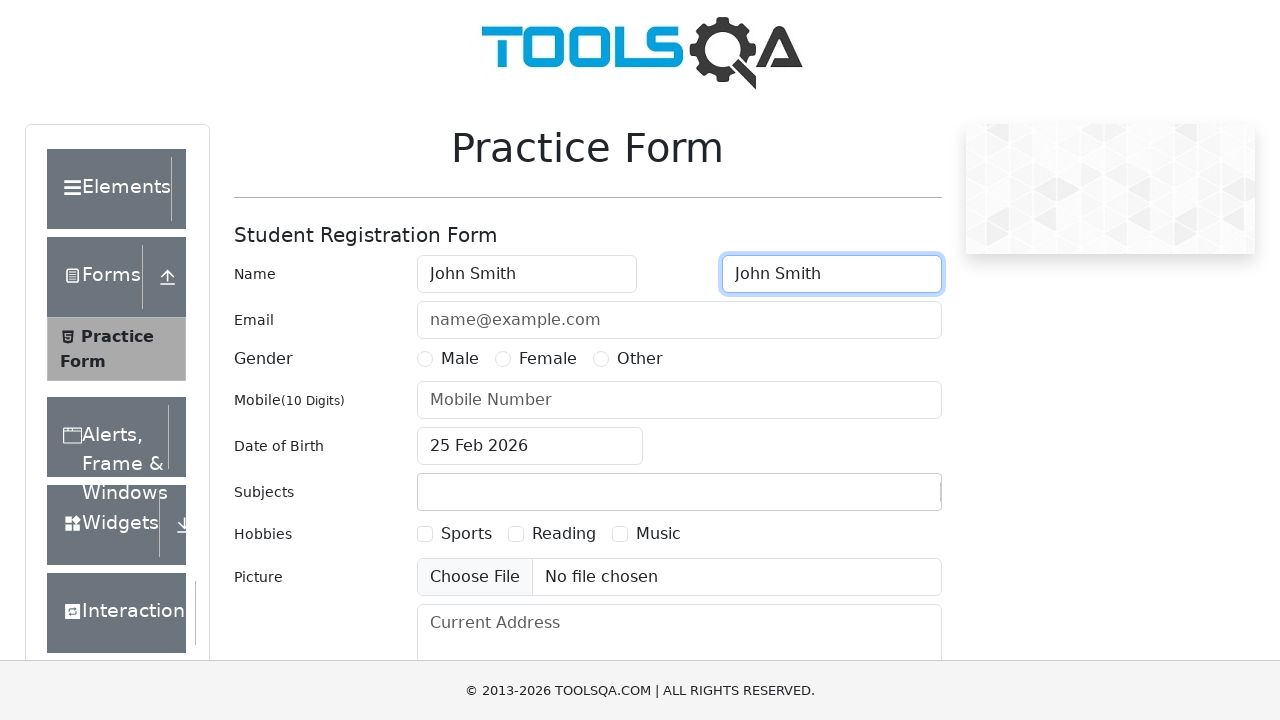

Verified that first name and last name fields contain the same value
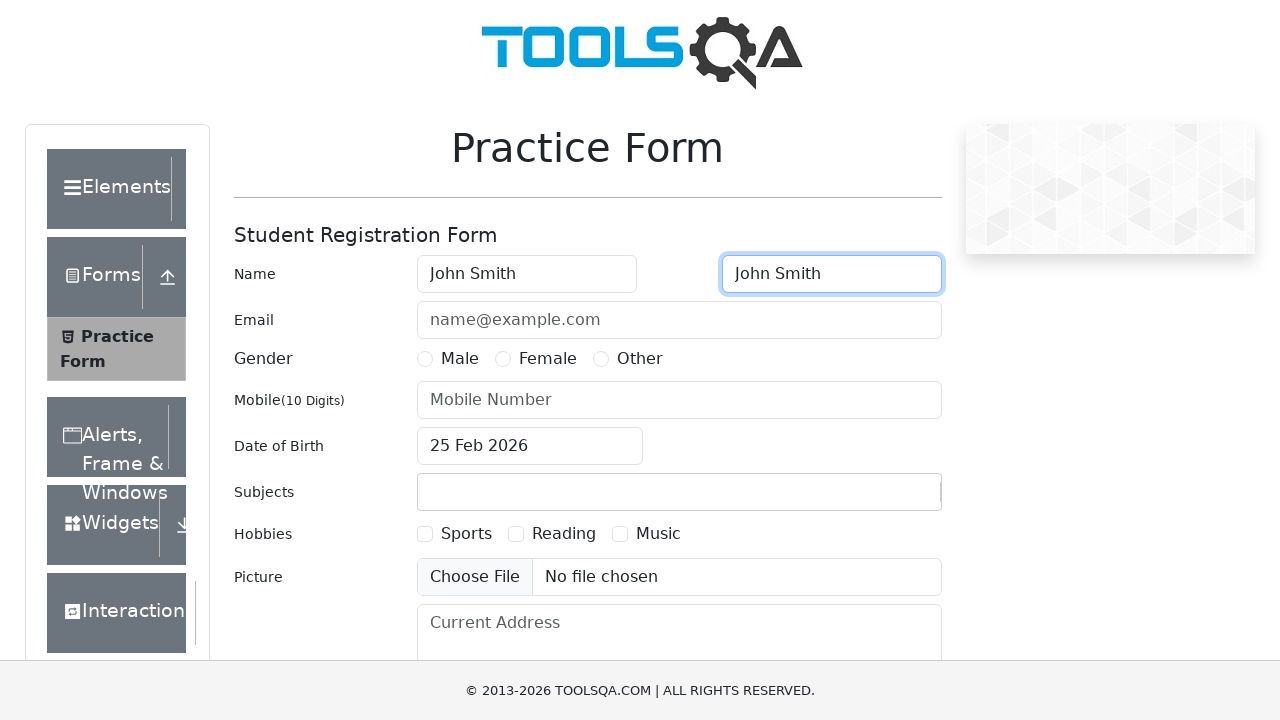

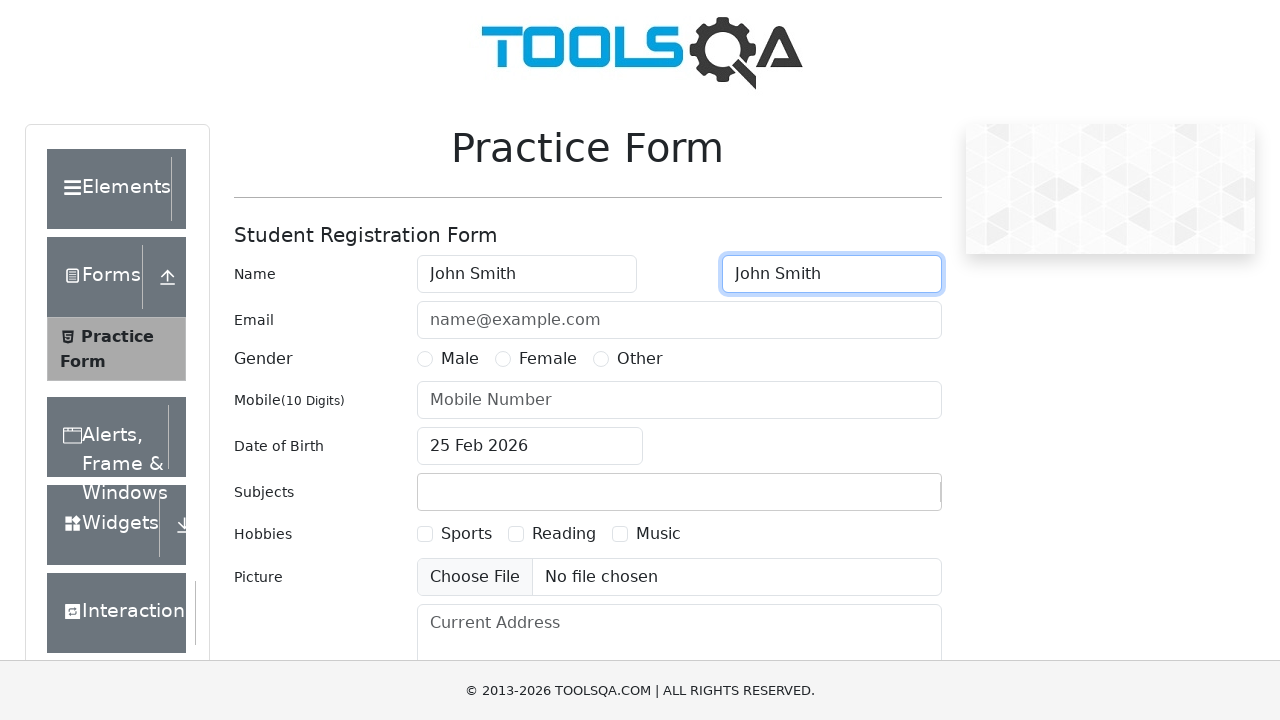